Tests element visibility and interaction by checking if various form elements are displayed and filling them with test data

Starting URL: https://automationfc.github.io/basic-form/index.html

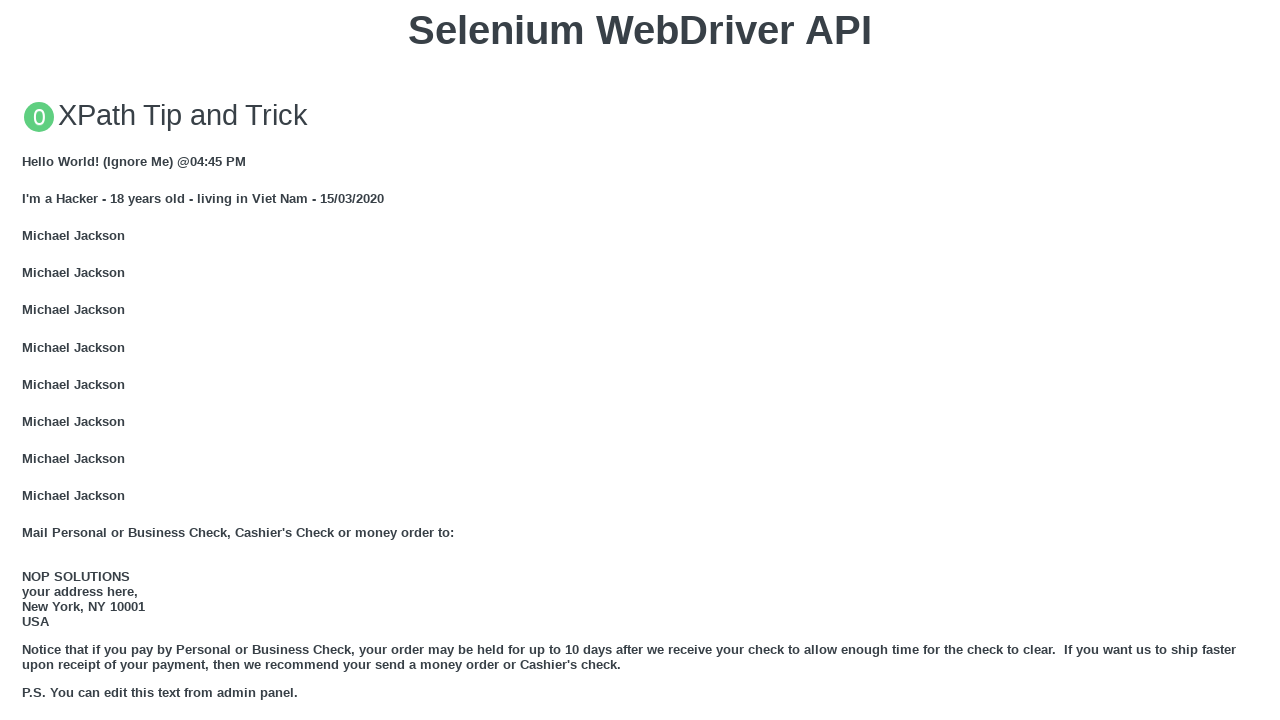

Navigated to basic form page
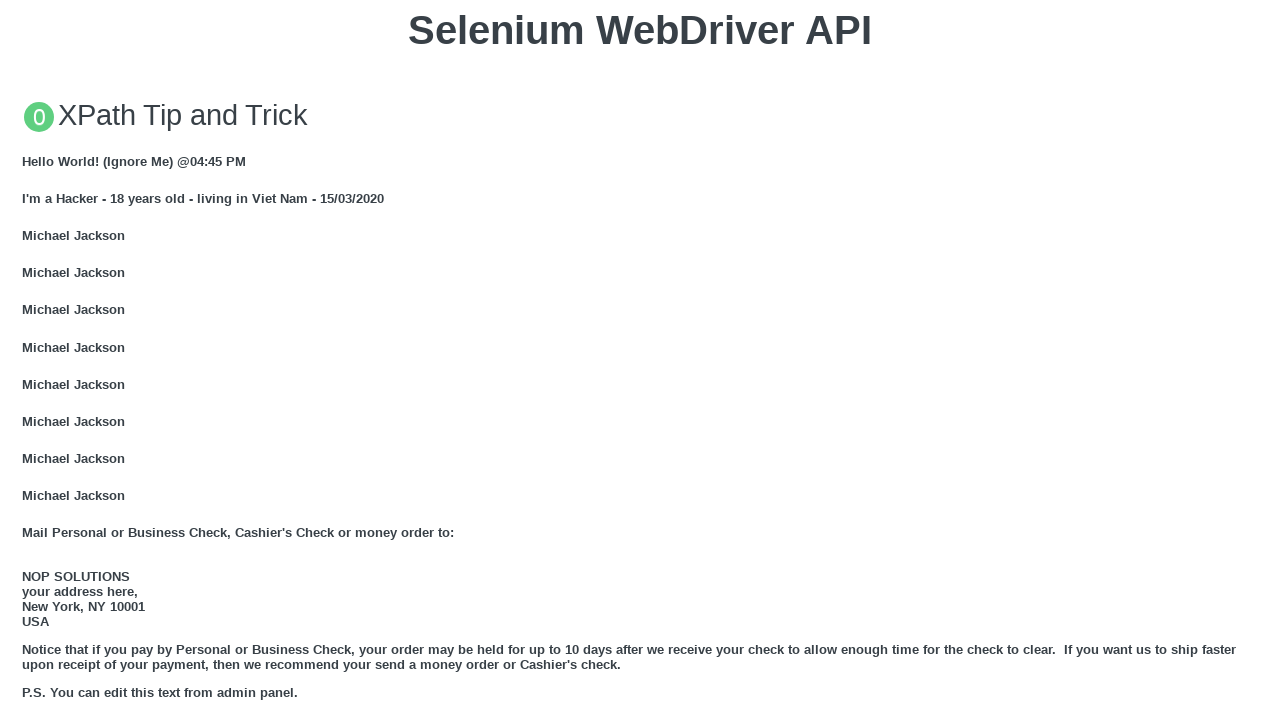

Verified email textbox is displayed
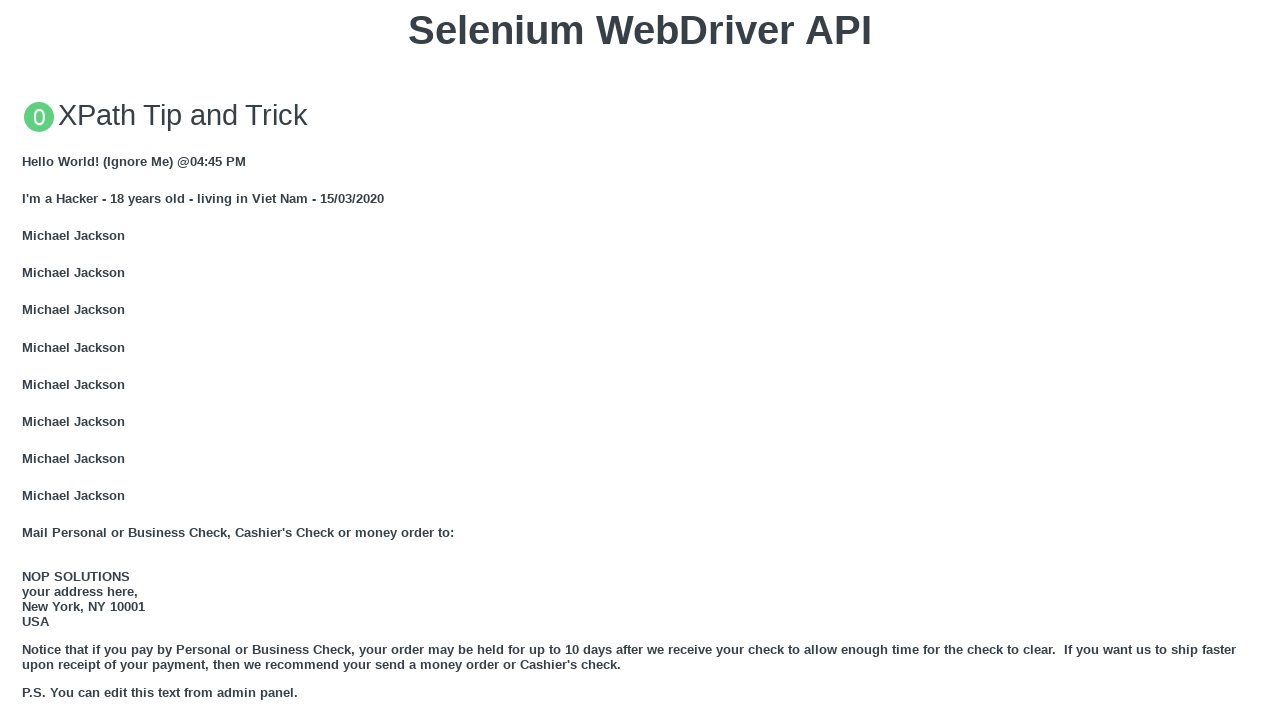

Filled email textbox with 'Automation Testing' on #mail
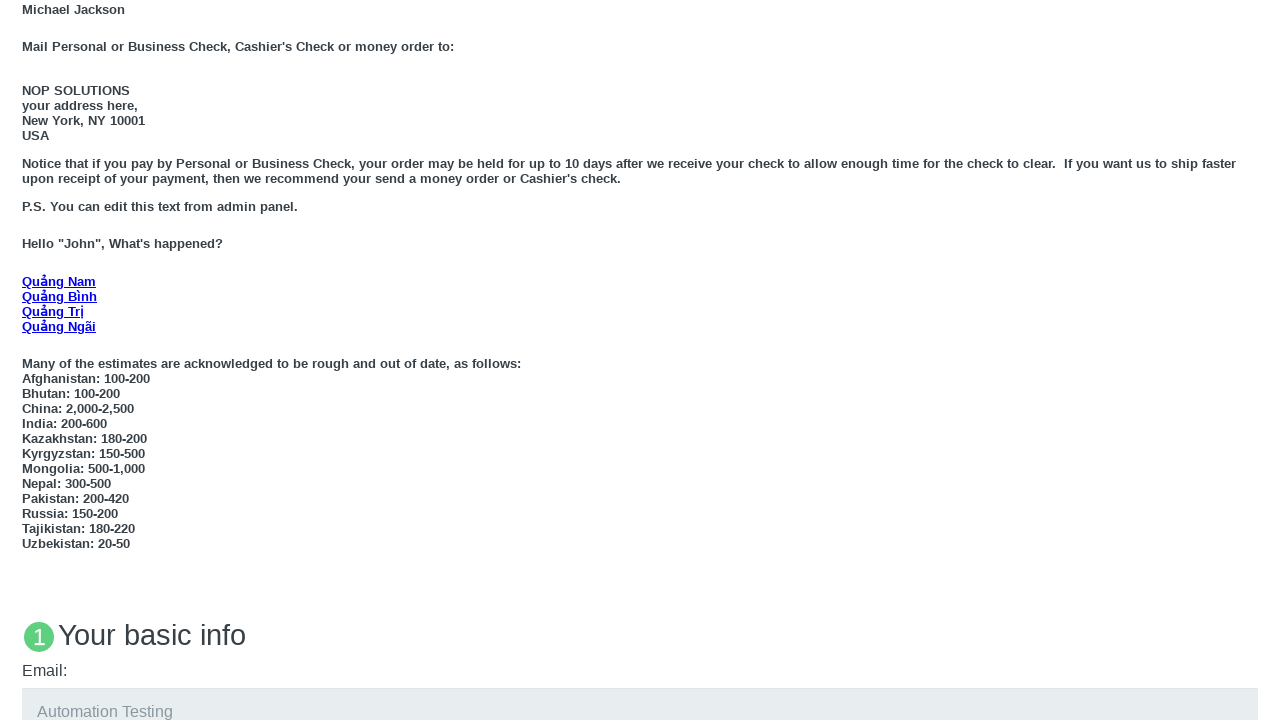

Verified education textarea is displayed
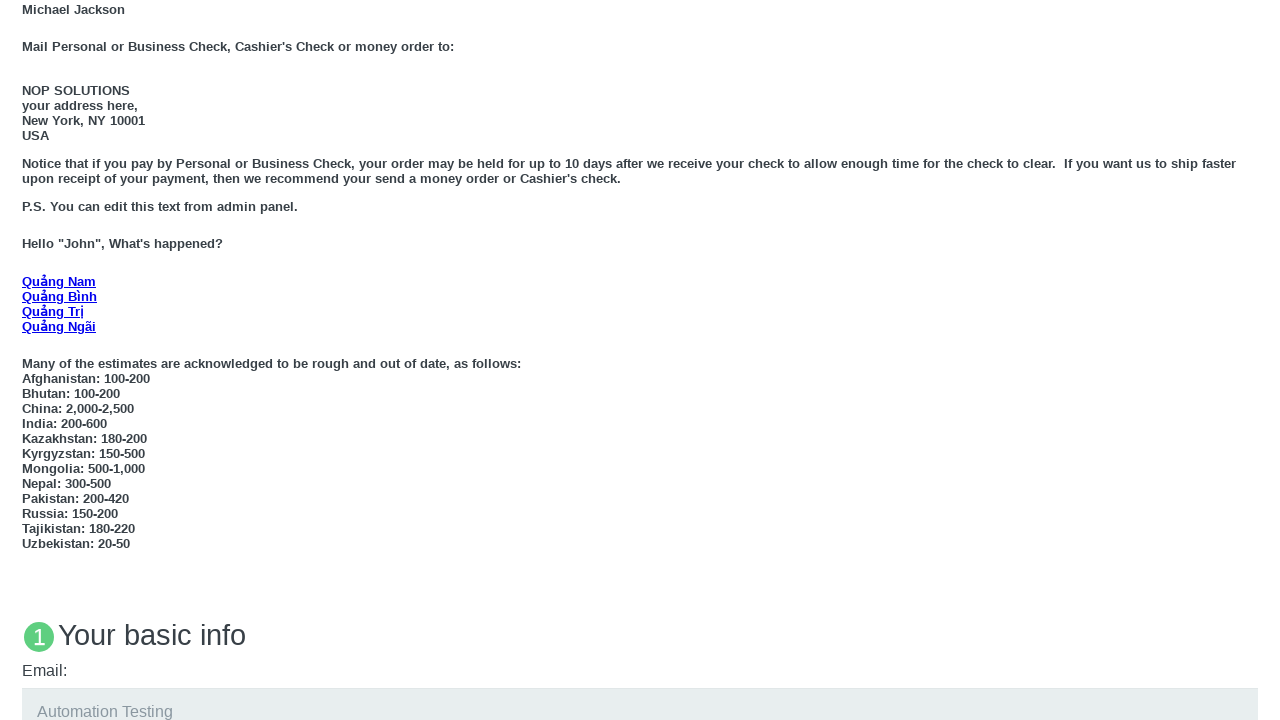

Filled education textarea with 'Automation Testing' on textarea#edu
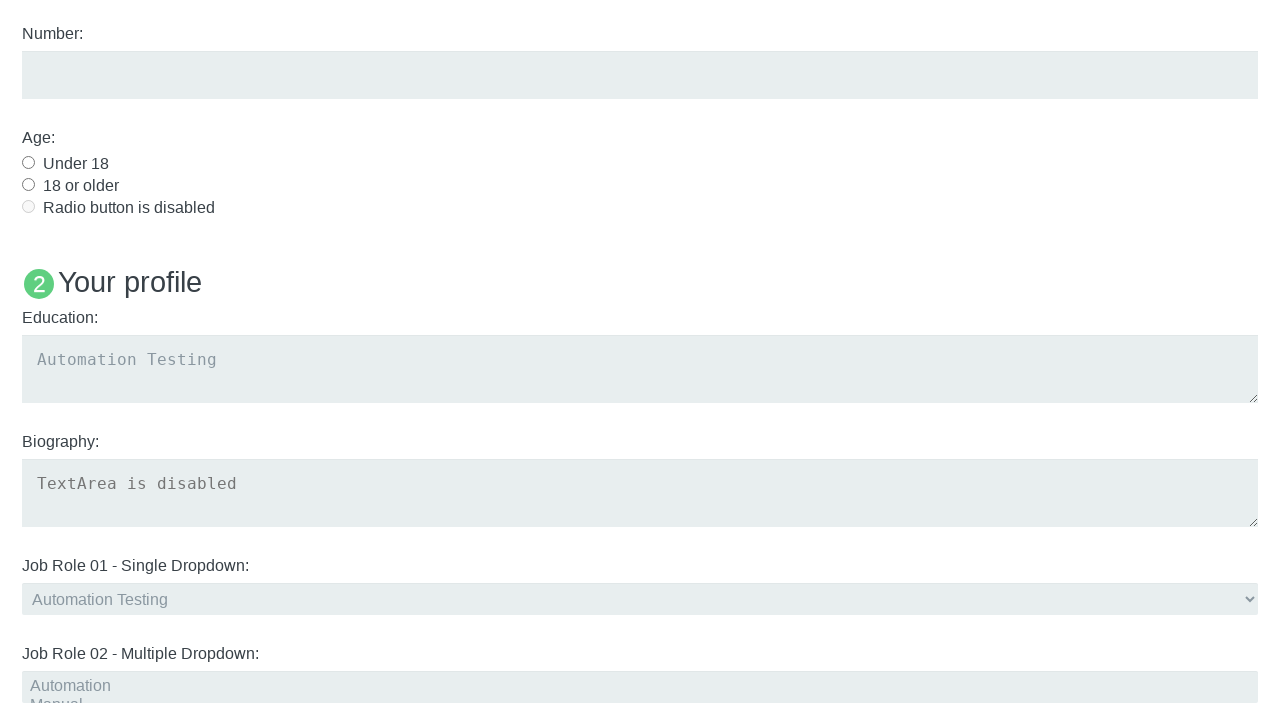

Verified age radio button (under 18) is displayed
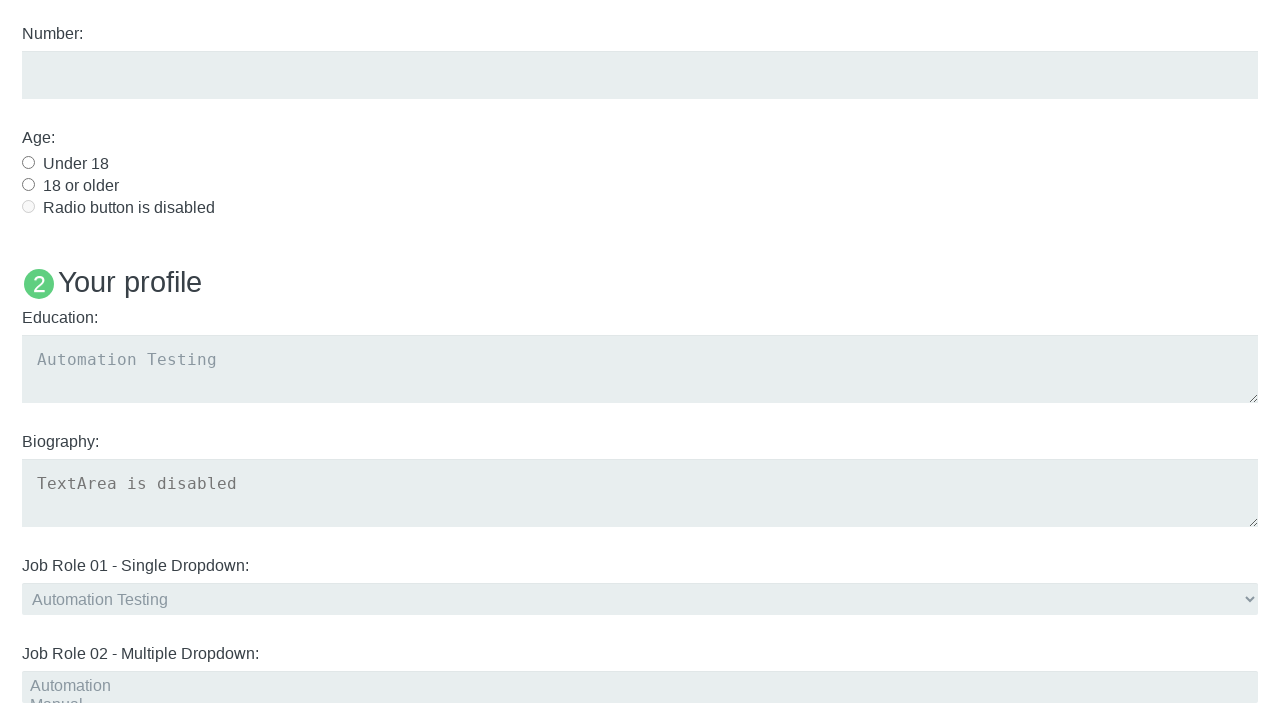

Clicked age radio button for under 18 at (28, 162) on #under_18
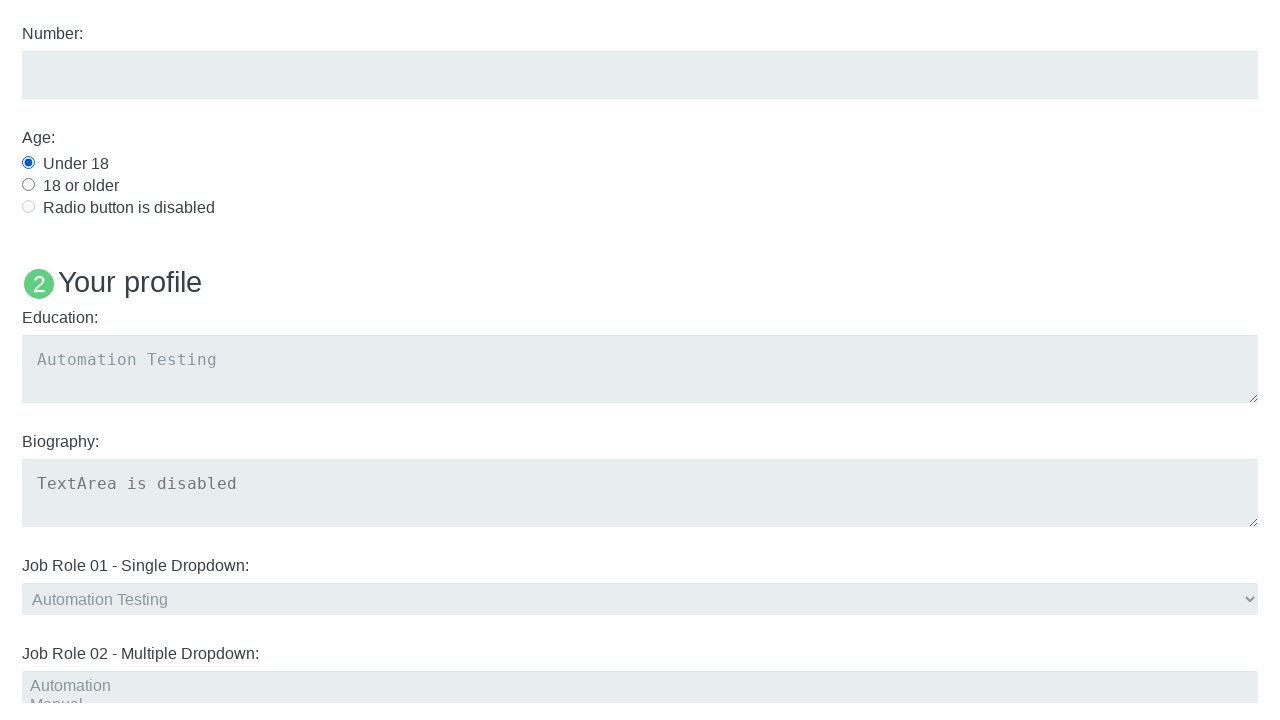

Verified User5 name heading is displayed
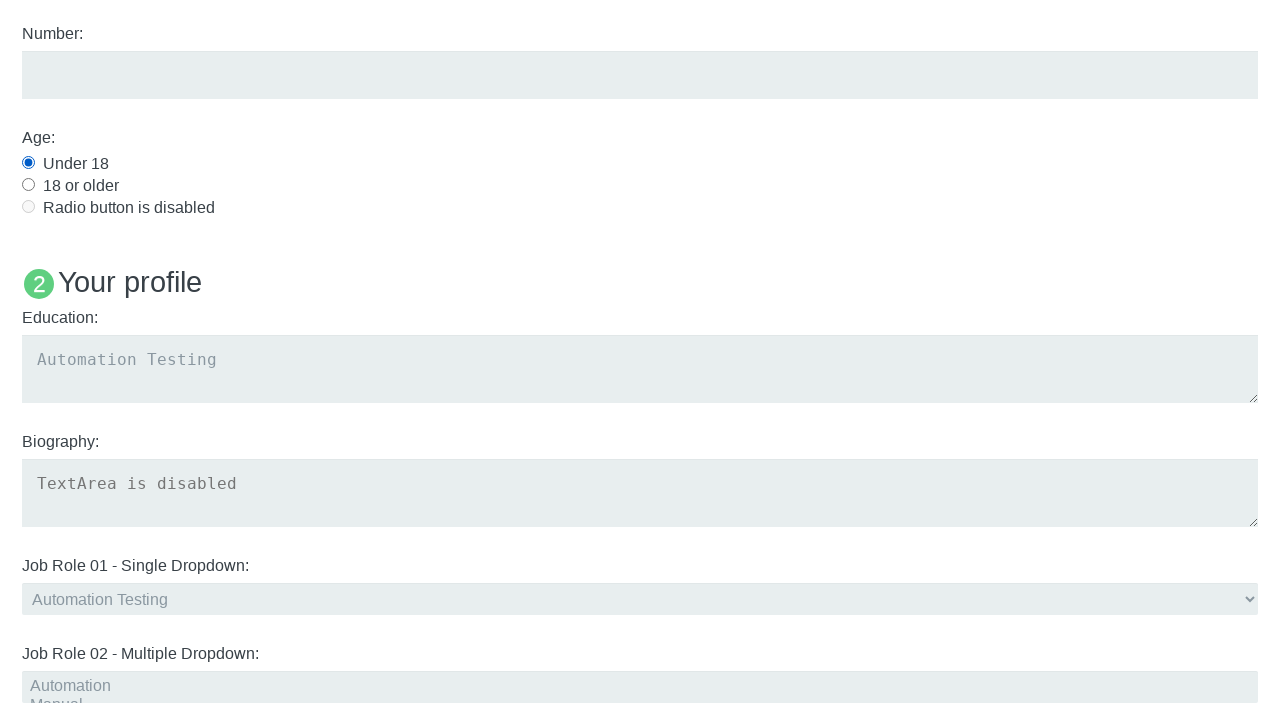

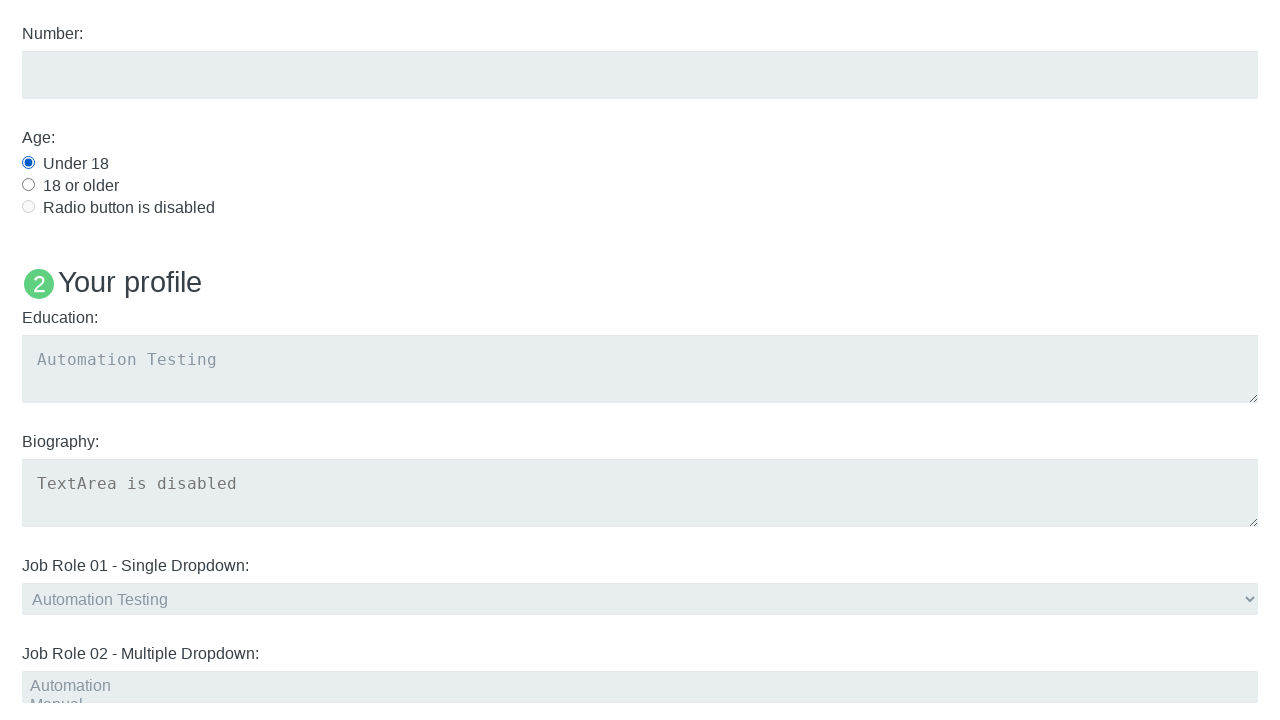